Tests JavaScript confirmation alert handling by triggering an alert and dismissing it using the cancel button

Starting URL: https://the-internet.herokuapp.com/javascript_alerts

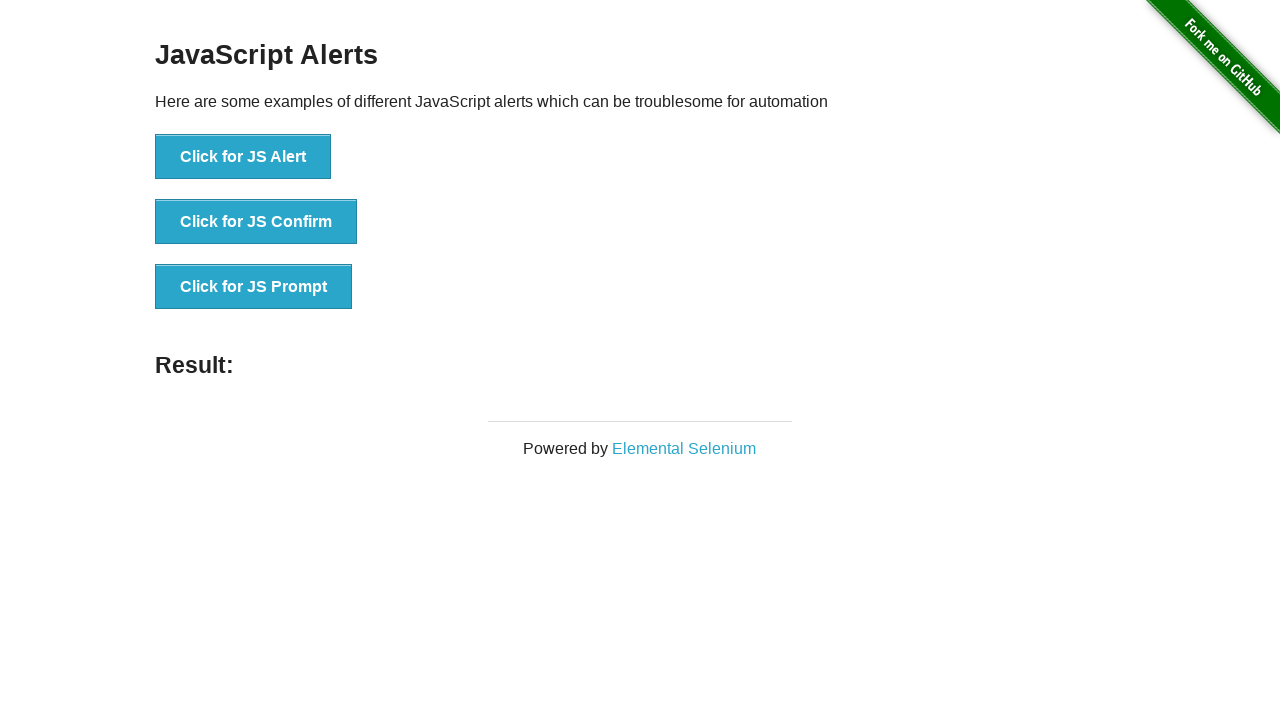

Navigated to JavaScript alerts test page
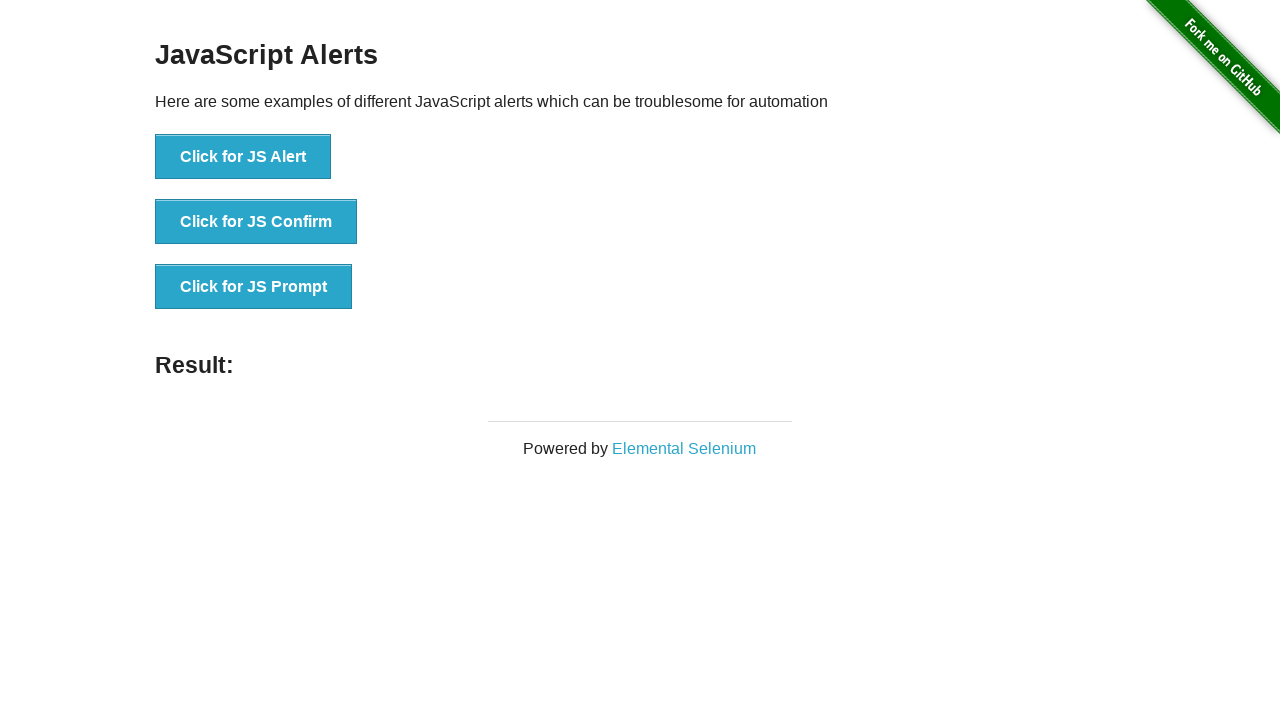

Clicked 'Click for JS Confirm' button to trigger confirmation alert at (256, 222) on xpath=//button[text()='Click for JS Confirm']
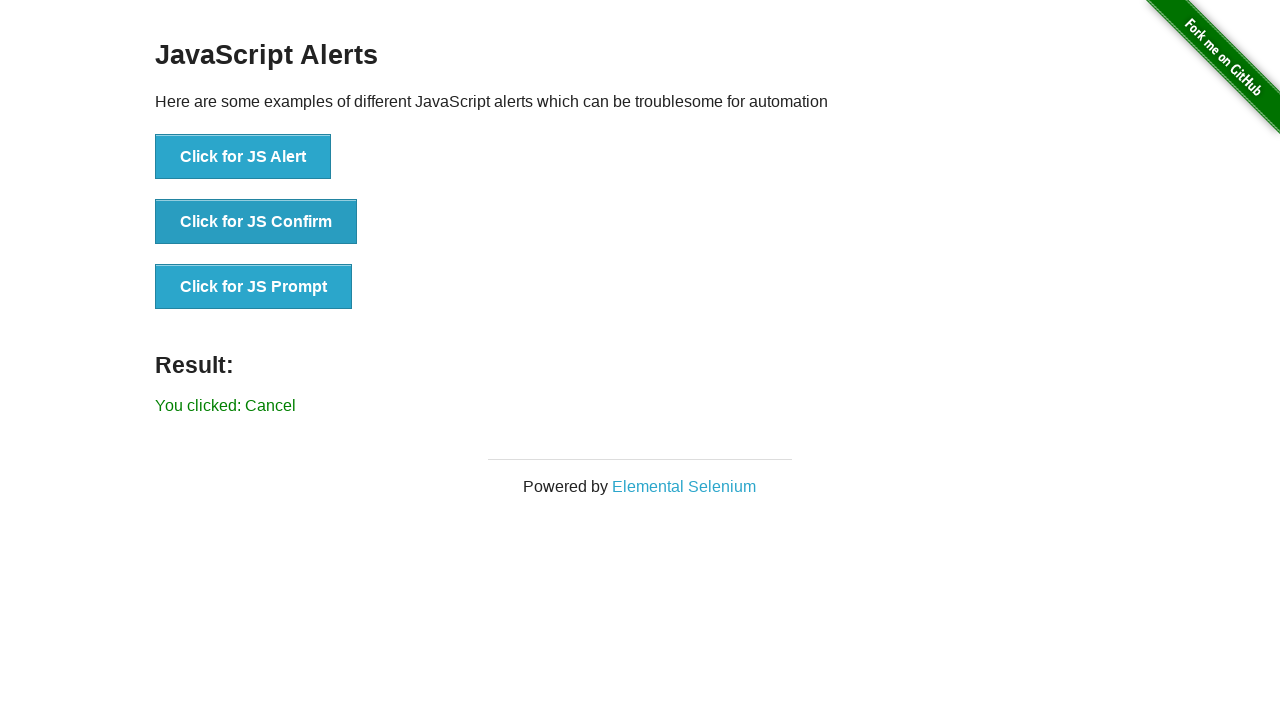

Set up event handler to dismiss alert dialog with cancel button
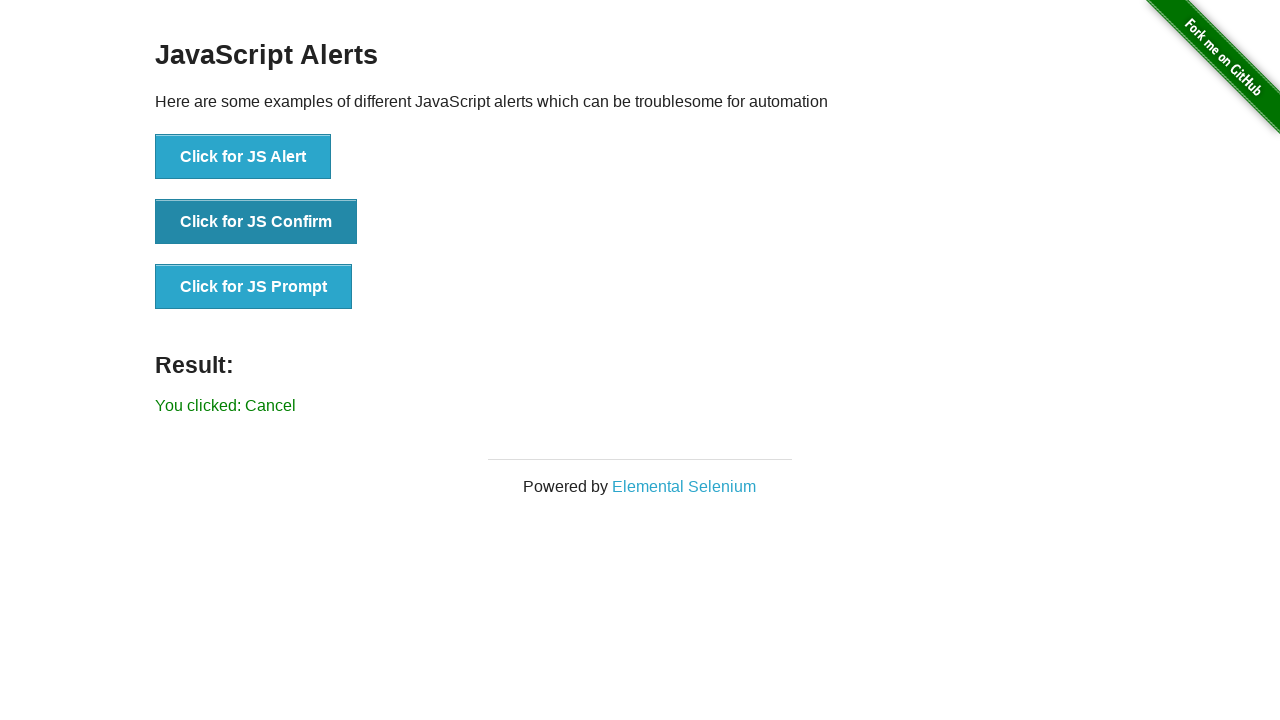

Clicked 'Click for JS Confirm' button again to trigger and dismiss confirmation alert at (256, 222) on xpath=//button[text()='Click for JS Confirm']
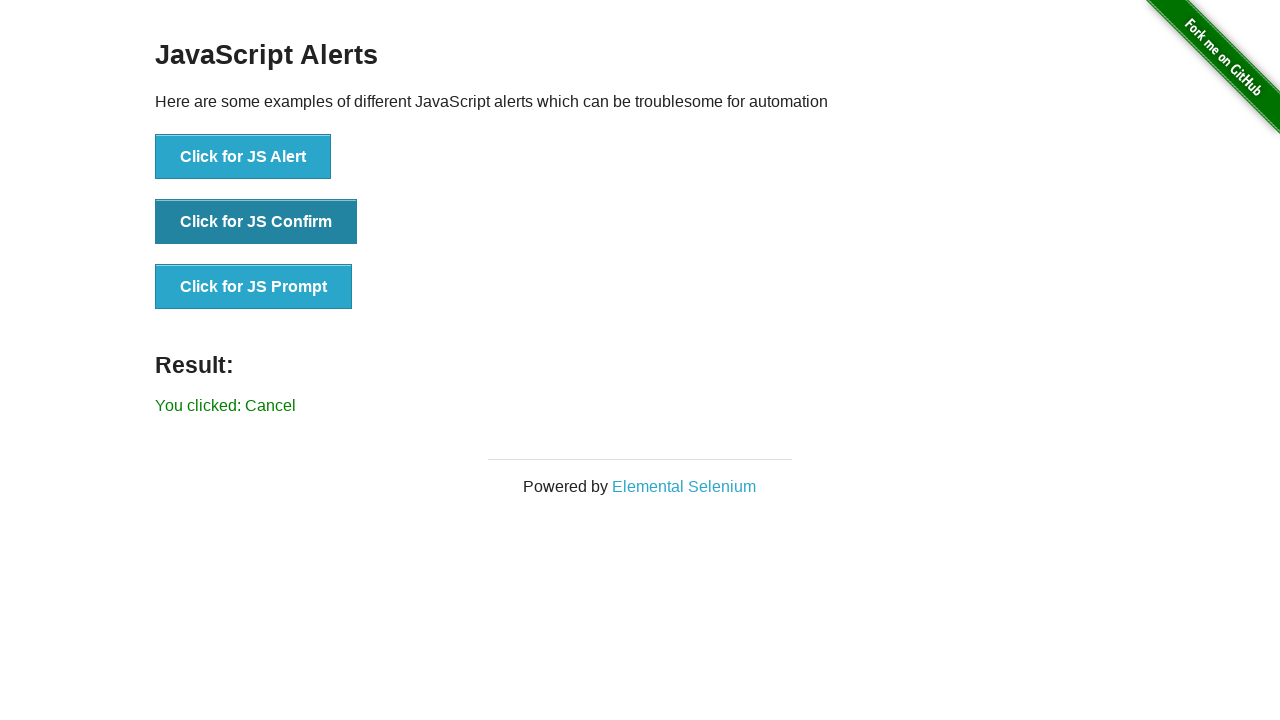

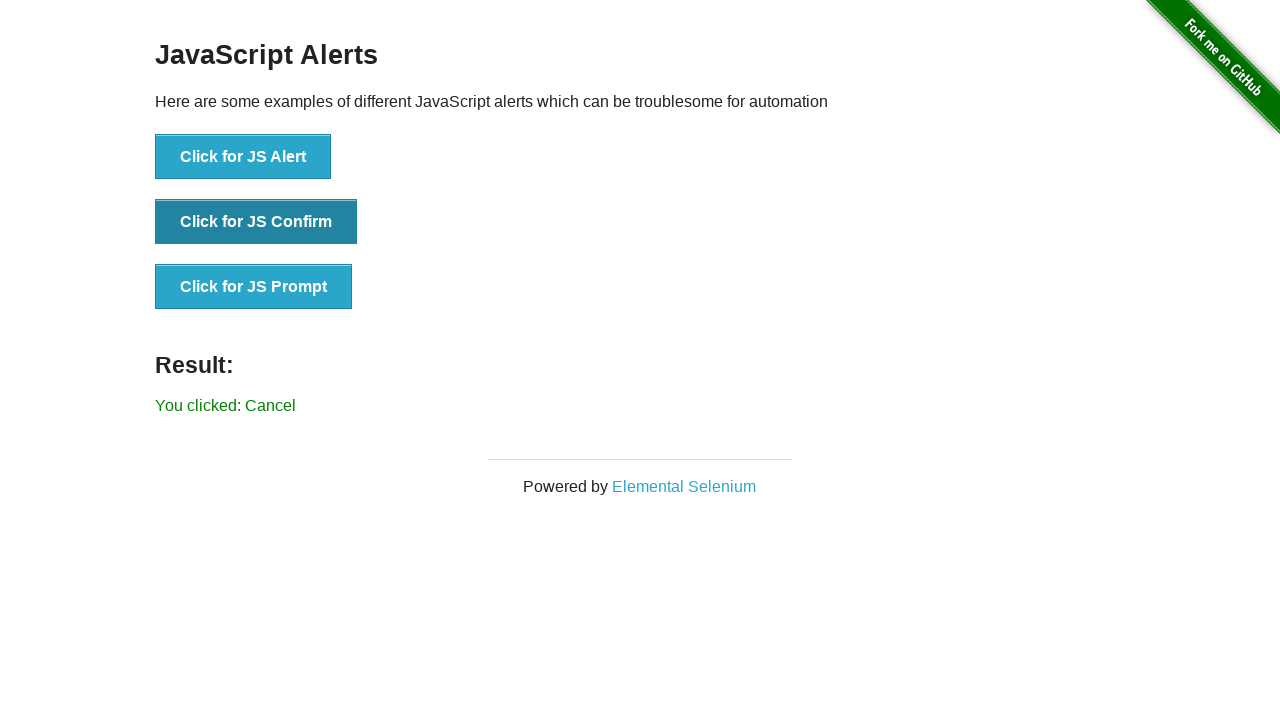